Tests page scrolling functionality by scrolling down and up using keyboard keys

Starting URL: https://techproeducation.com

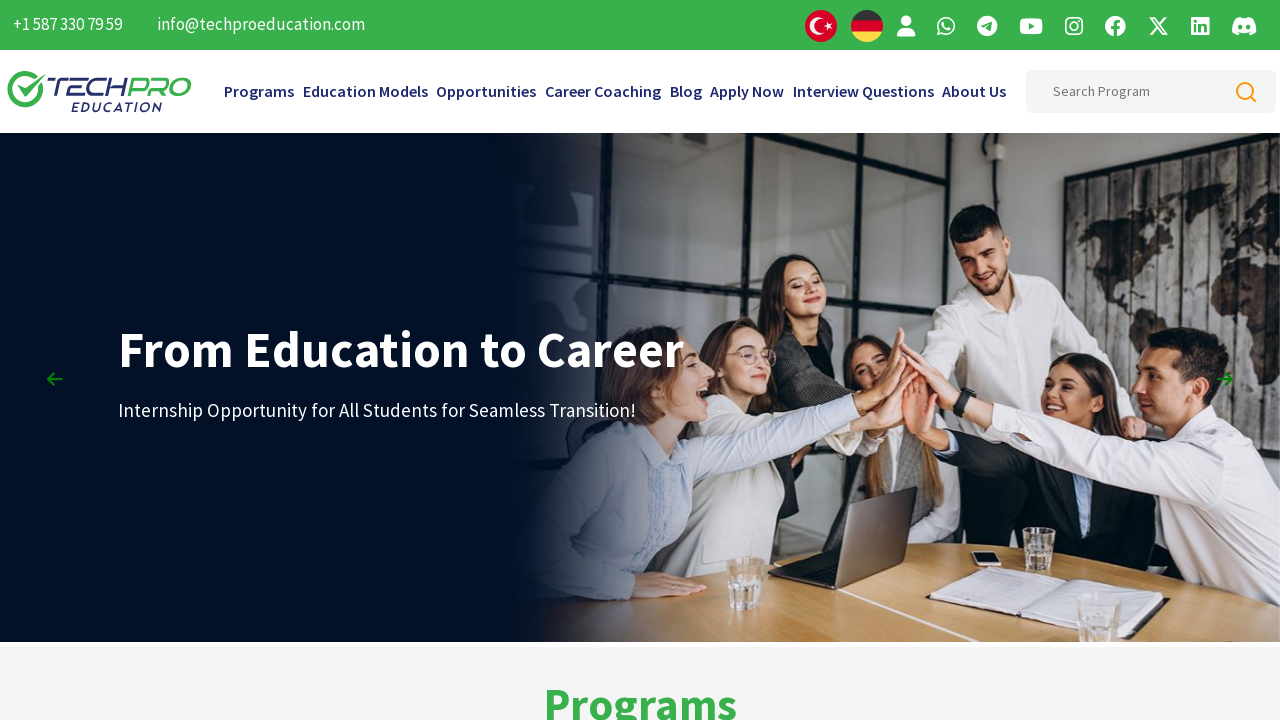

Pressed PAGE_DOWN to scroll down
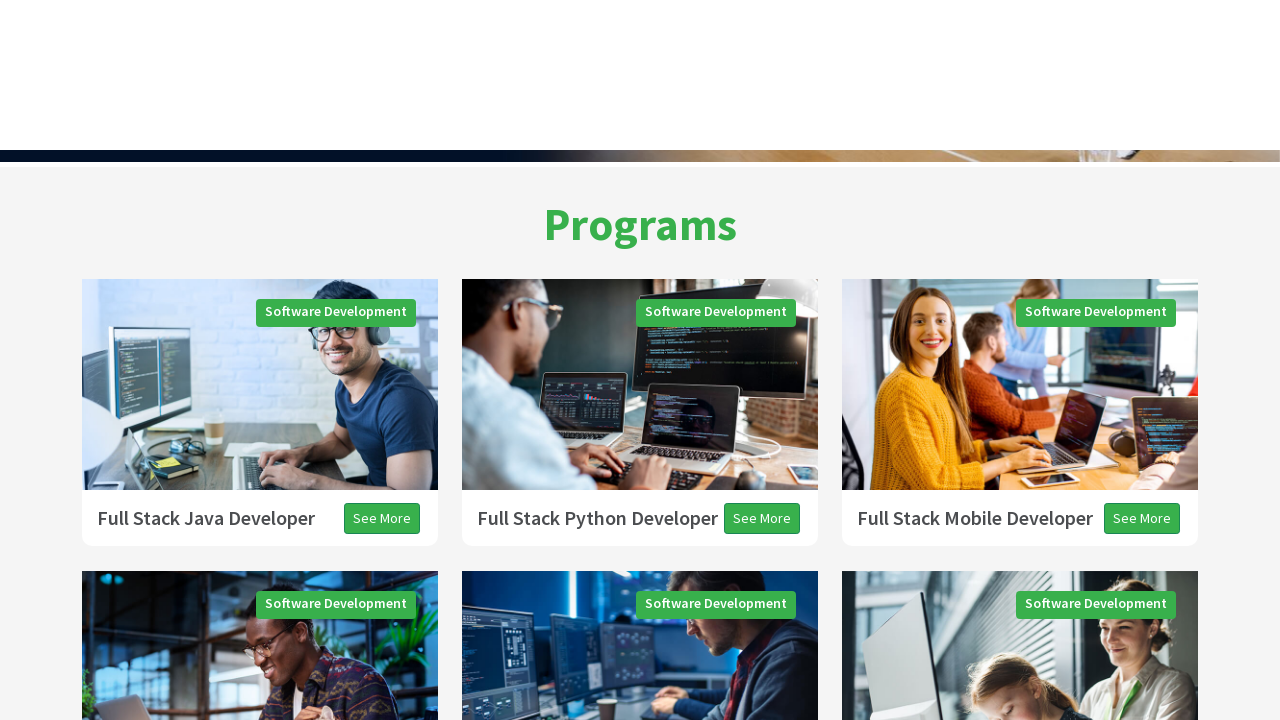

Waited 2 seconds after first PAGE_DOWN scroll
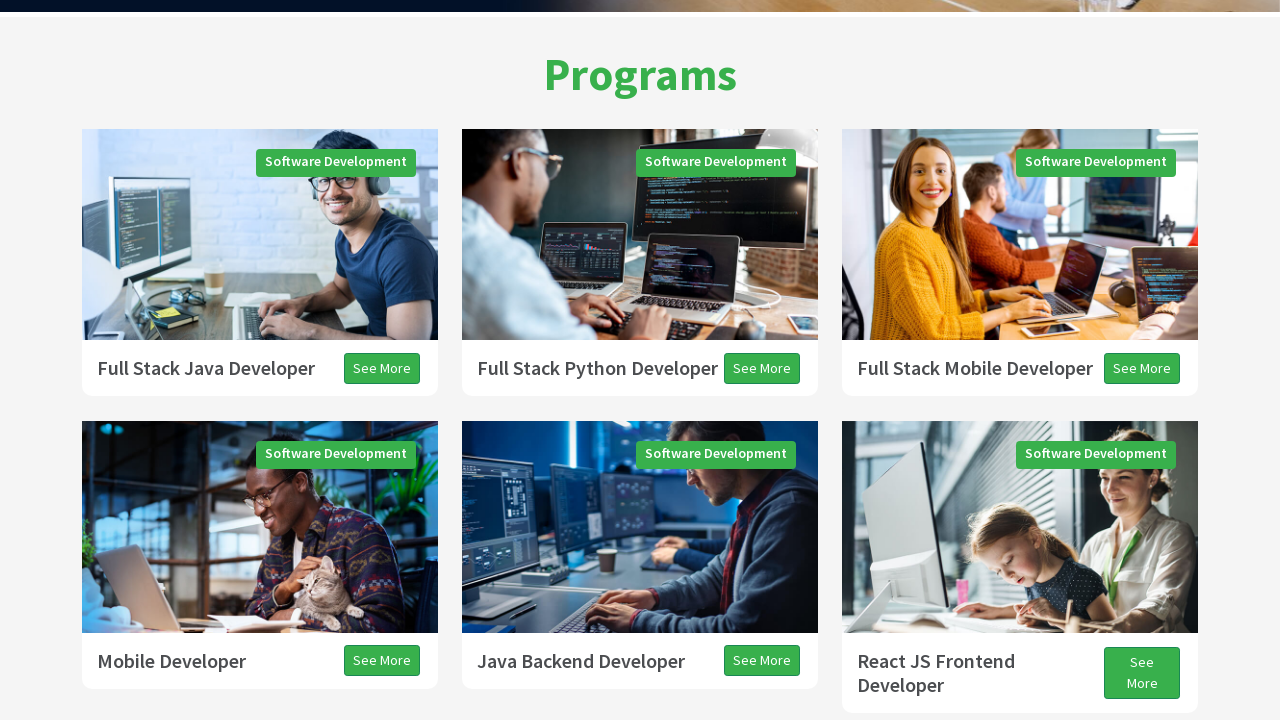

Pressed PAGE_DOWN to scroll down further
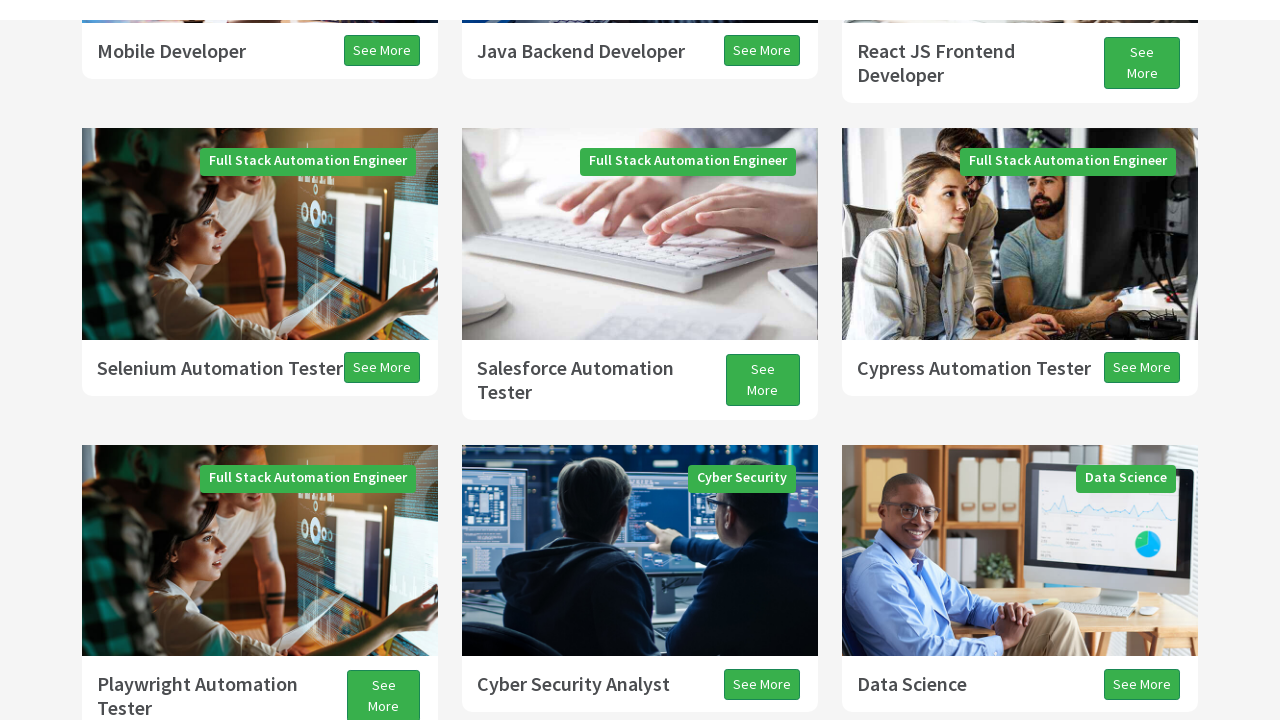

Waited 2 seconds after second PAGE_DOWN scroll
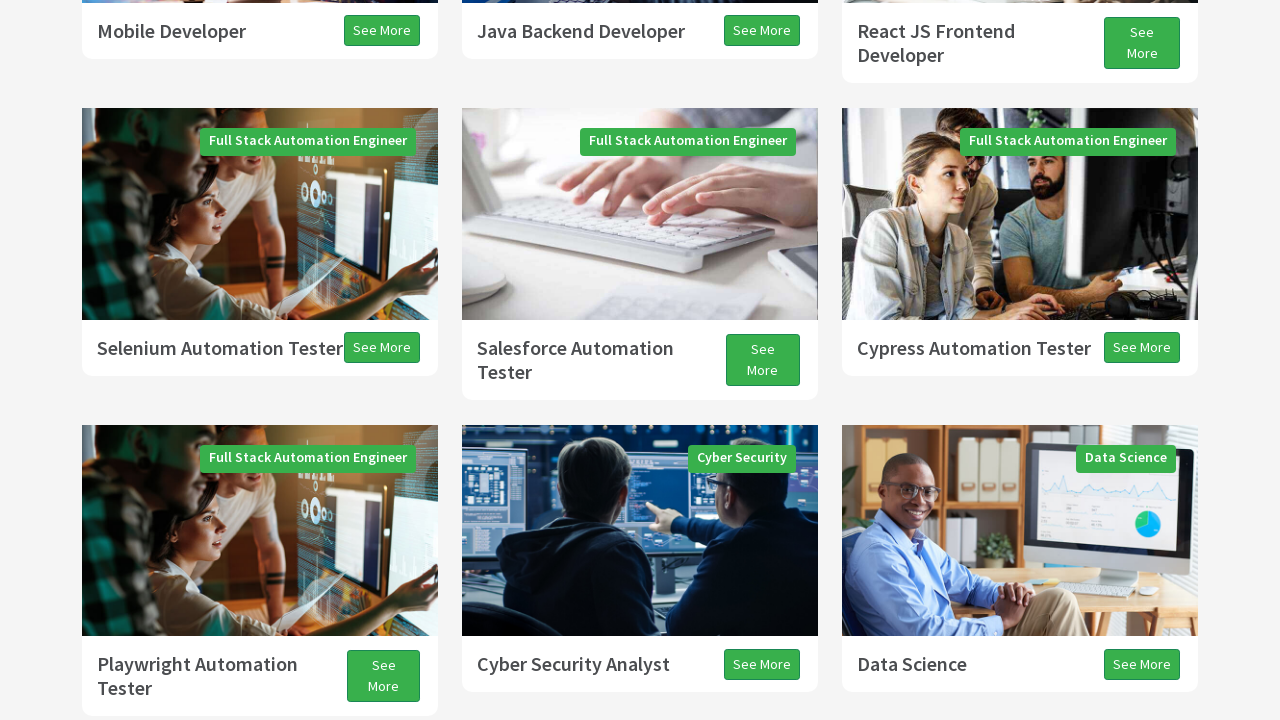

Pressed PAGE_DOWN to scroll down again
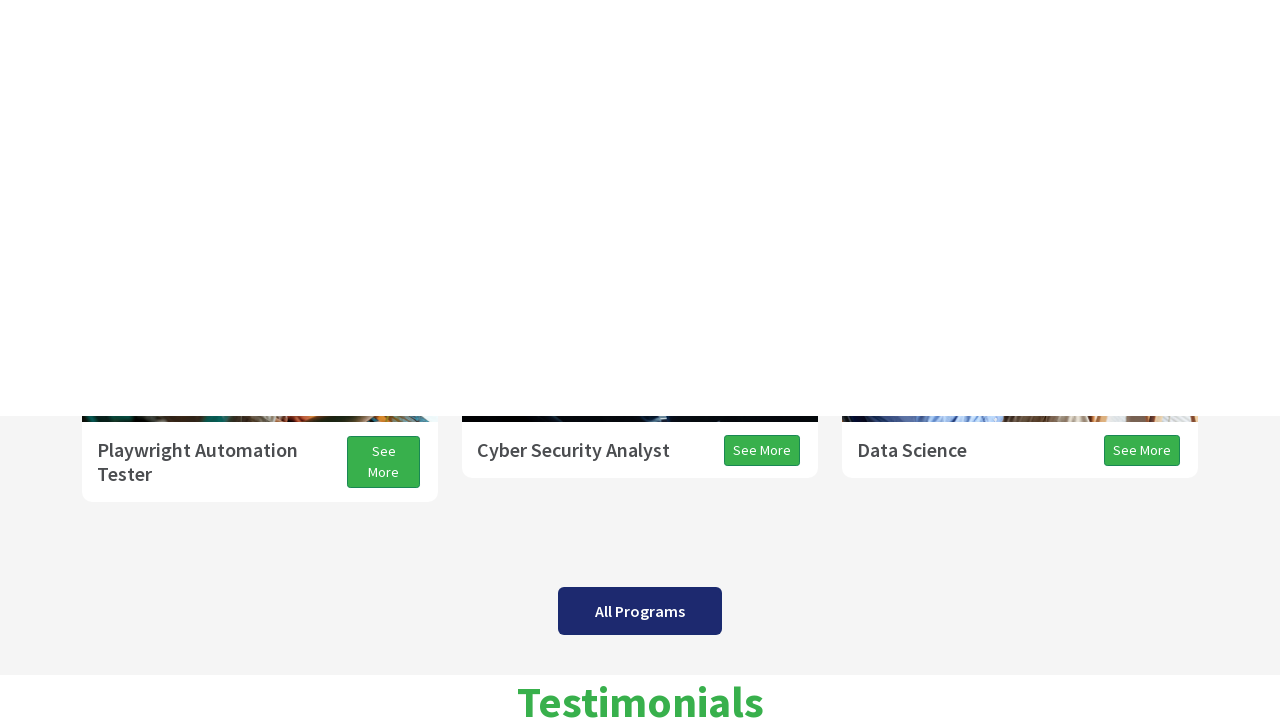

Waited 2 seconds after third PAGE_DOWN scroll
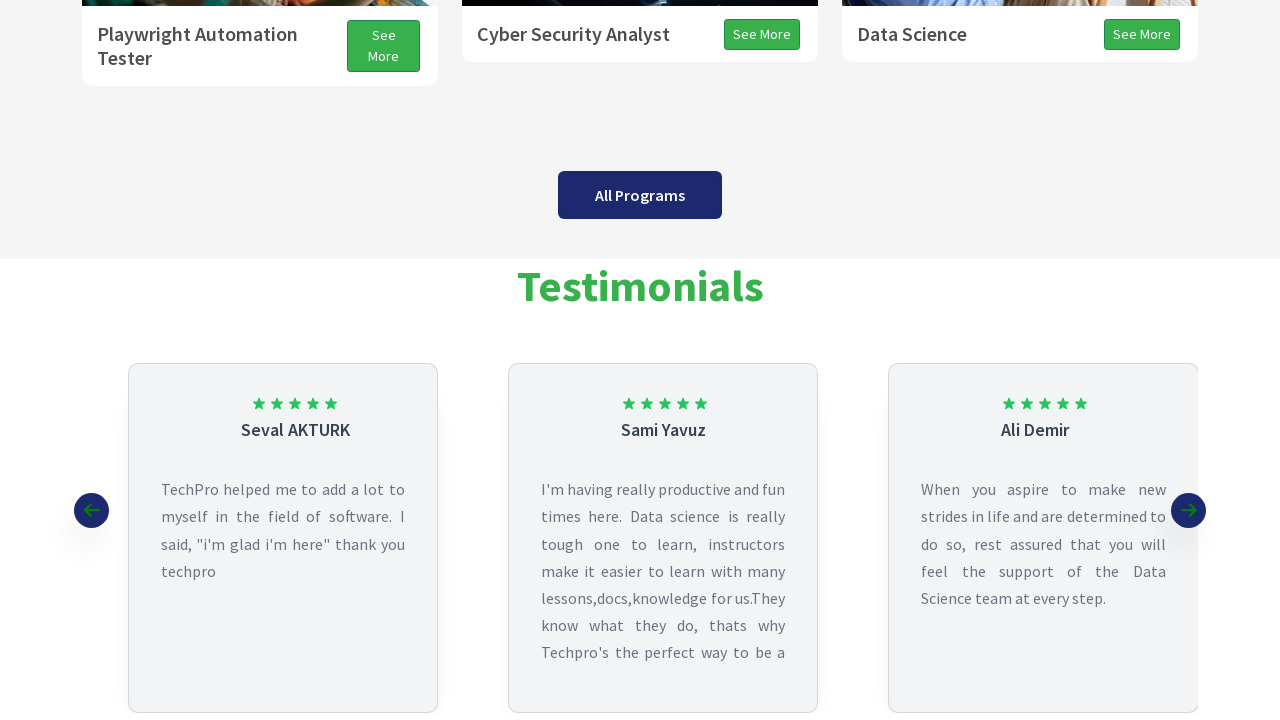

Pressed PAGE_DOWN in sequence (1/3)
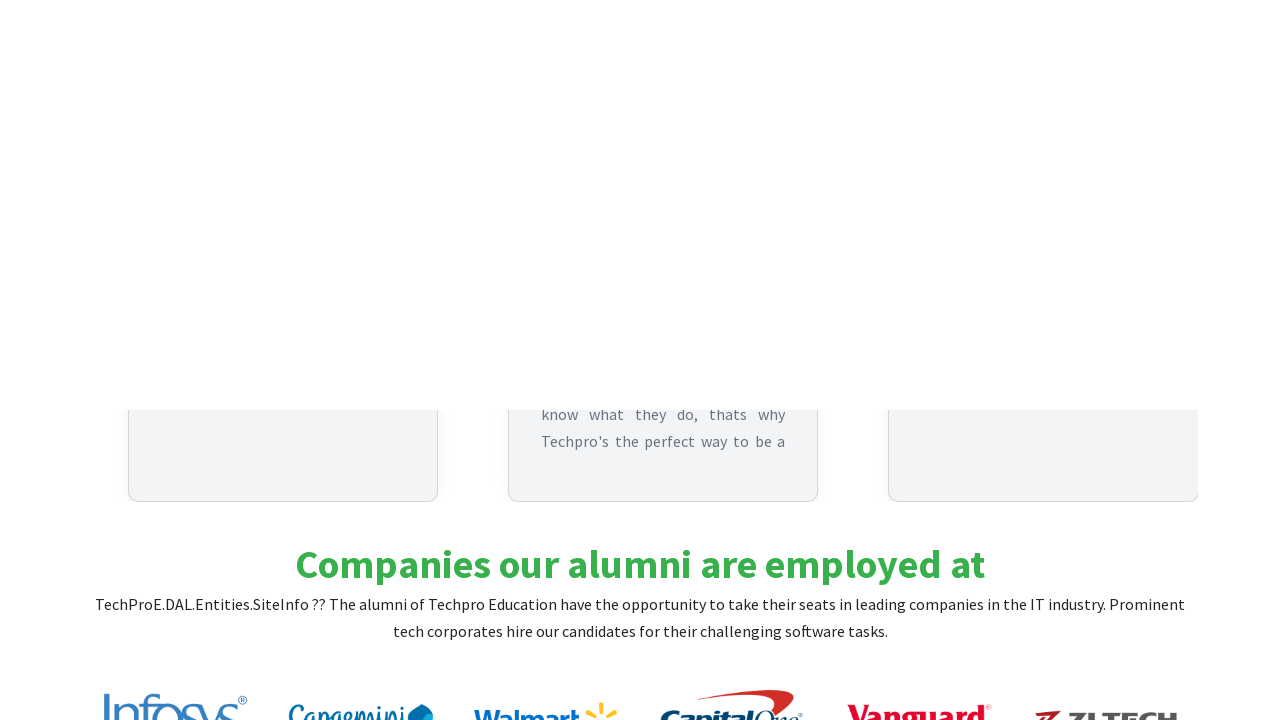

Pressed PAGE_DOWN in sequence (2/3)
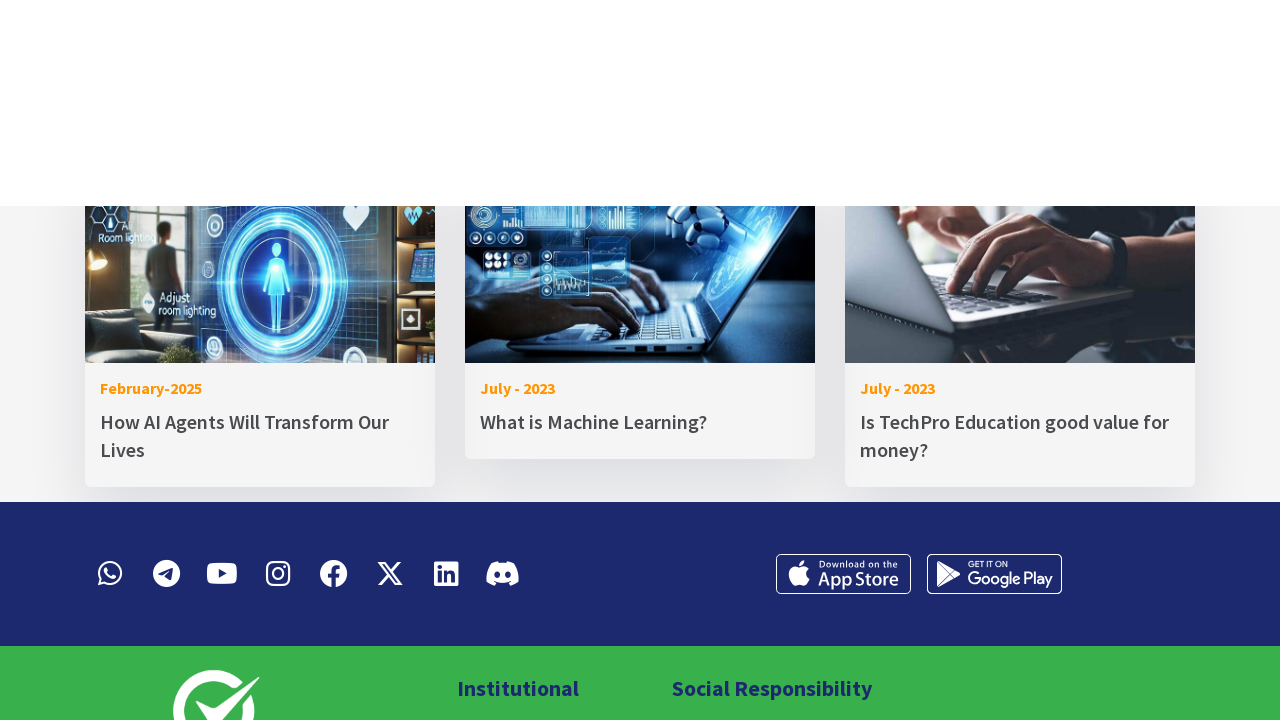

Pressed PAGE_DOWN in sequence (3/3)
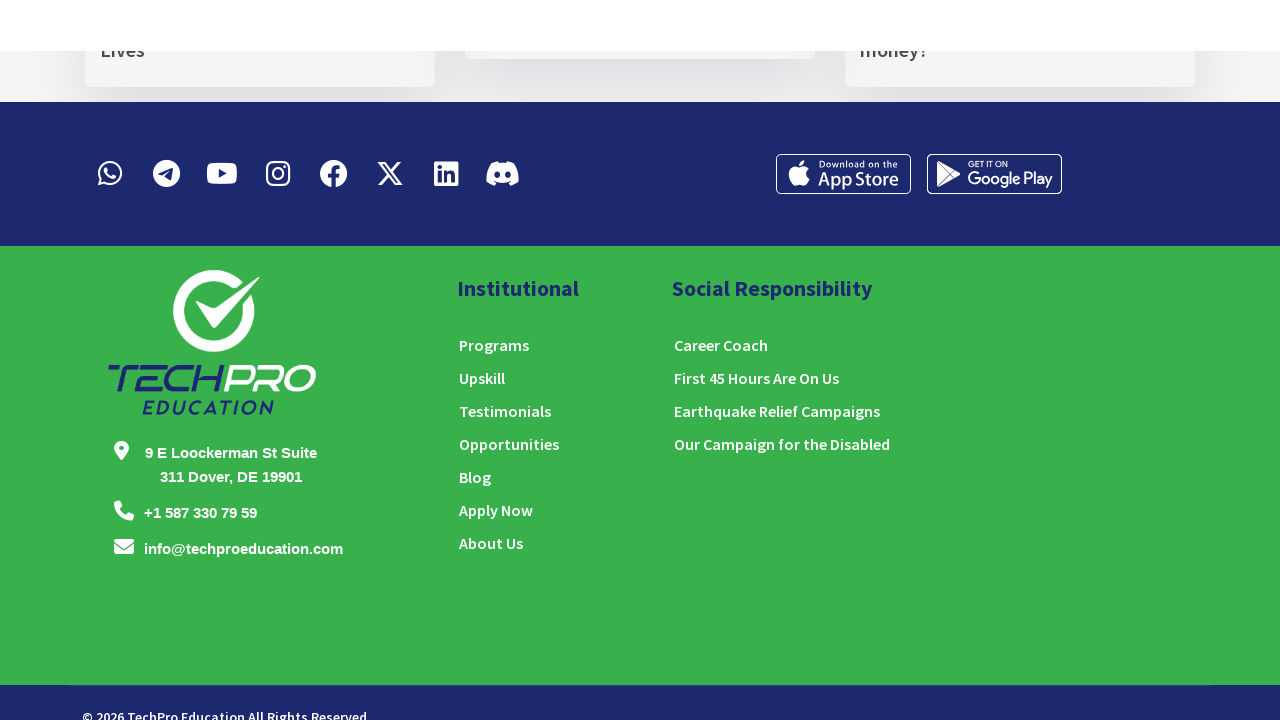

Pressed ARROW_DOWN for smaller scroll distance
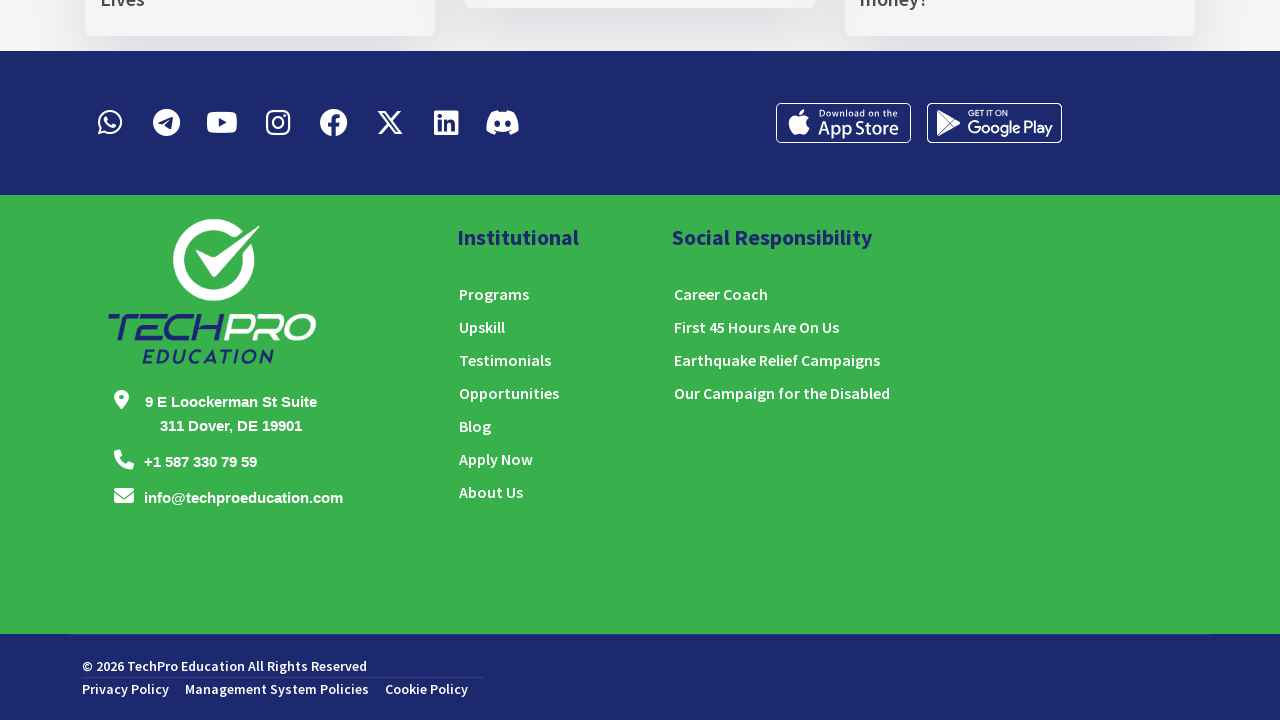

Waited 3 seconds after ARROW_DOWN scroll
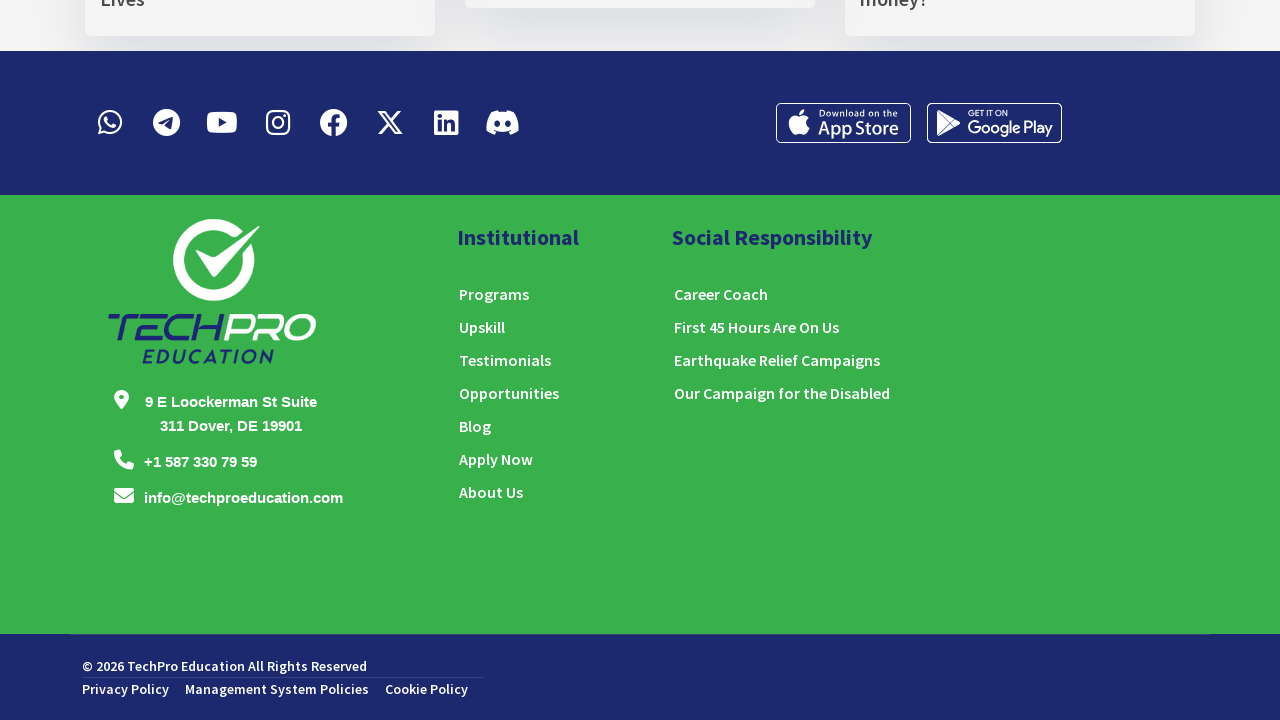

Pressed PAGE_UP to scroll up
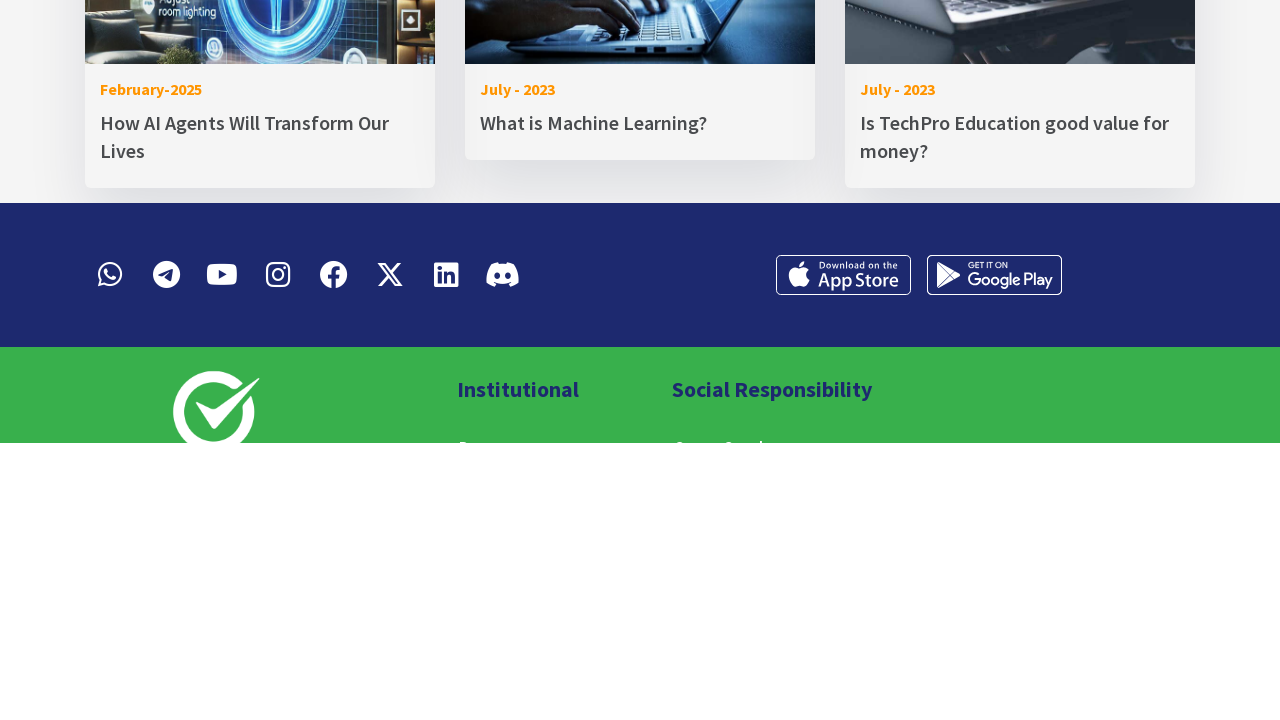

Waited 2 seconds after first PAGE_UP scroll
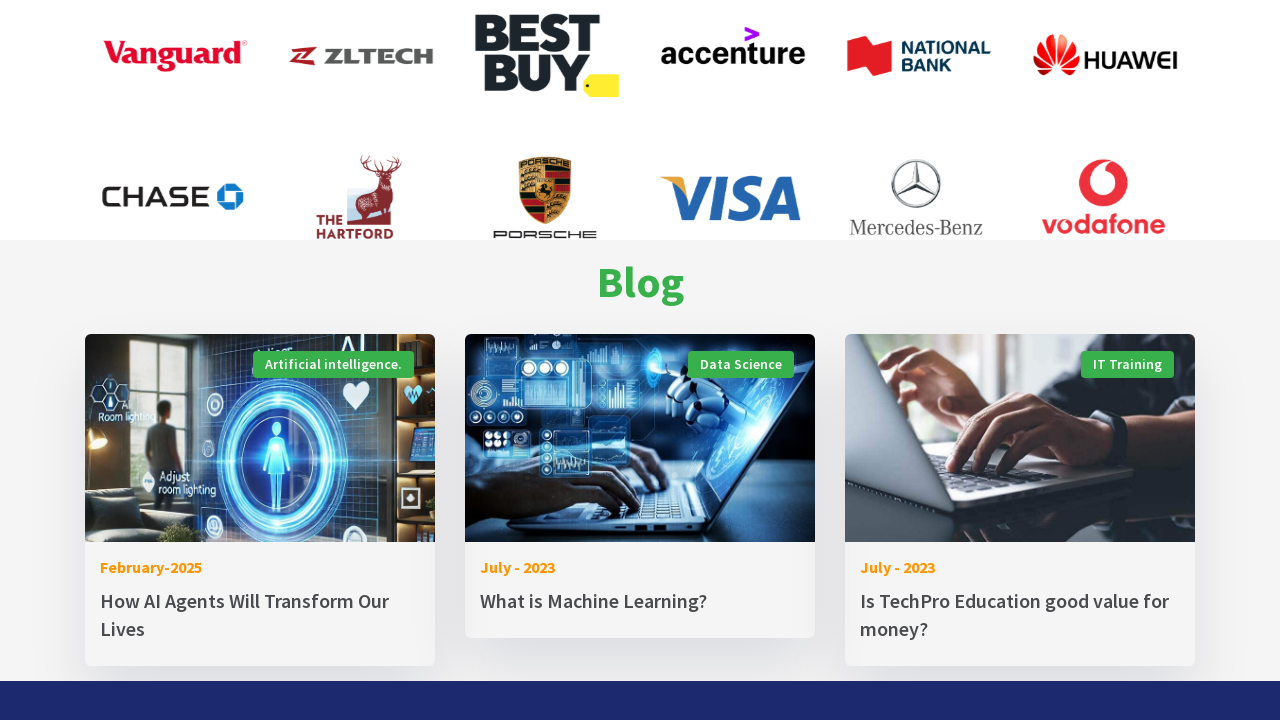

Pressed PAGE_UP to scroll up further
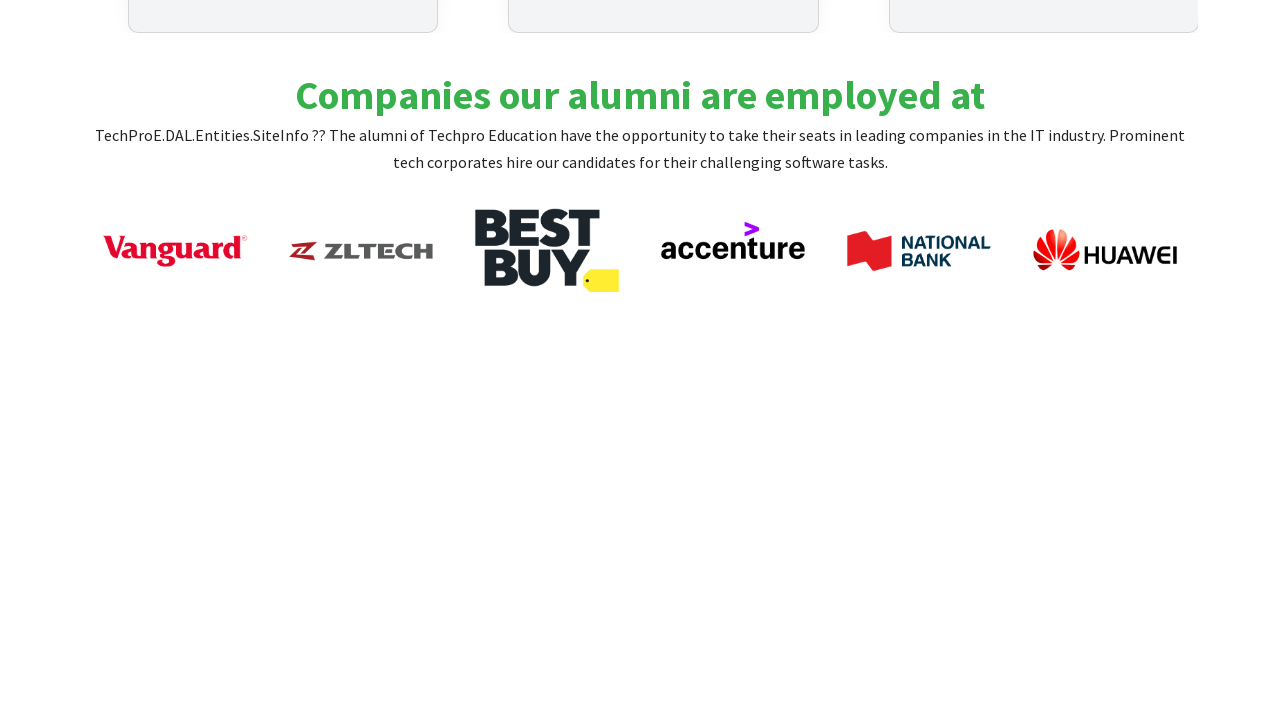

Waited 2 seconds after second PAGE_UP scroll
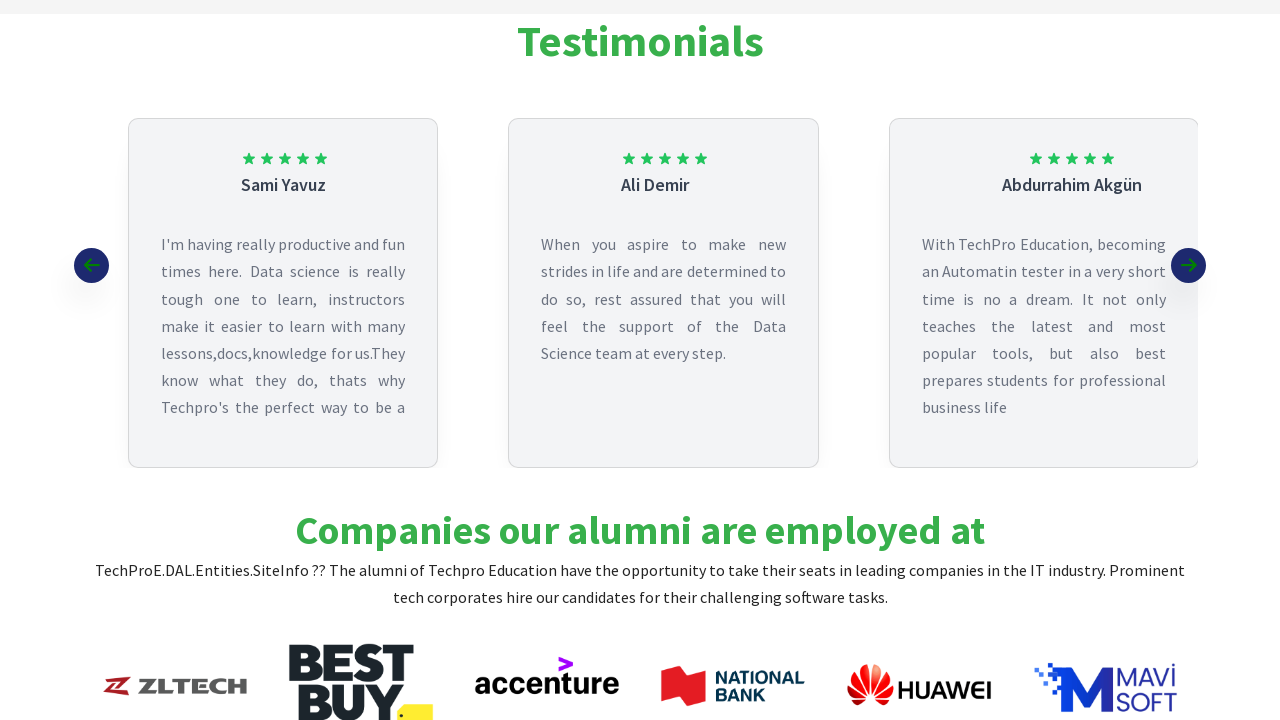

Pressed PAGE_UP to scroll up again
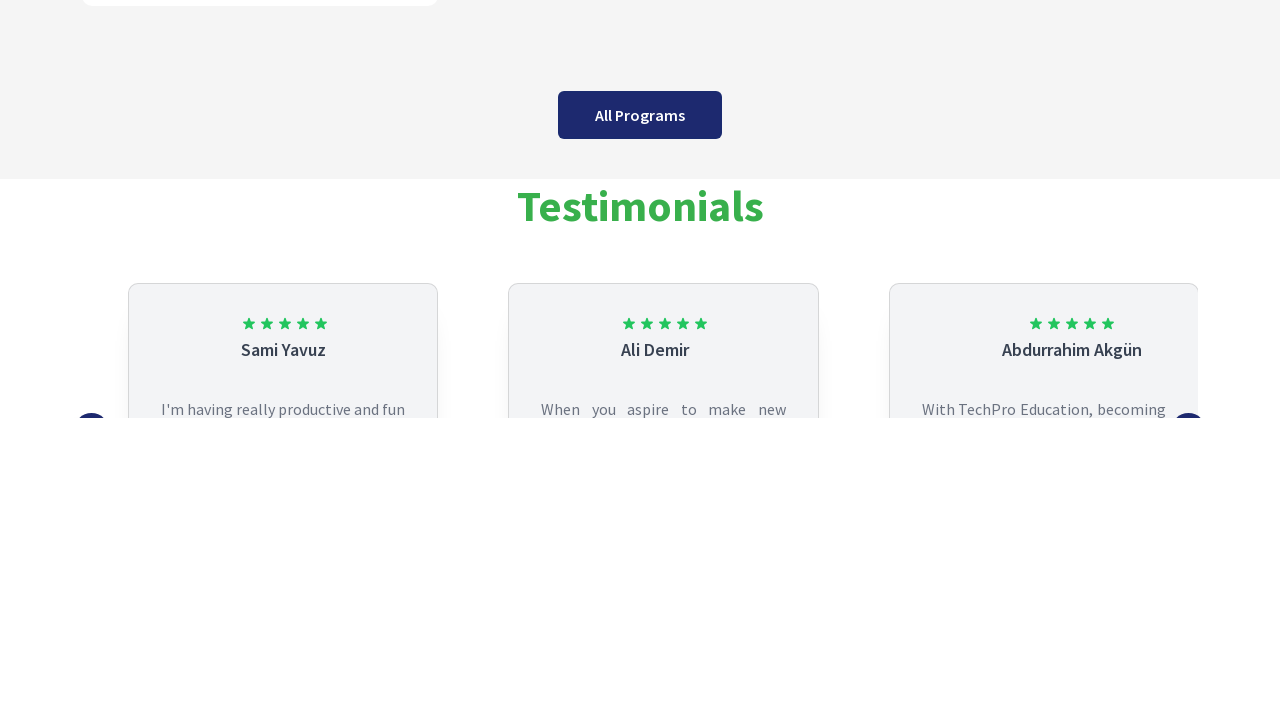

Waited 2 seconds after third PAGE_UP scroll
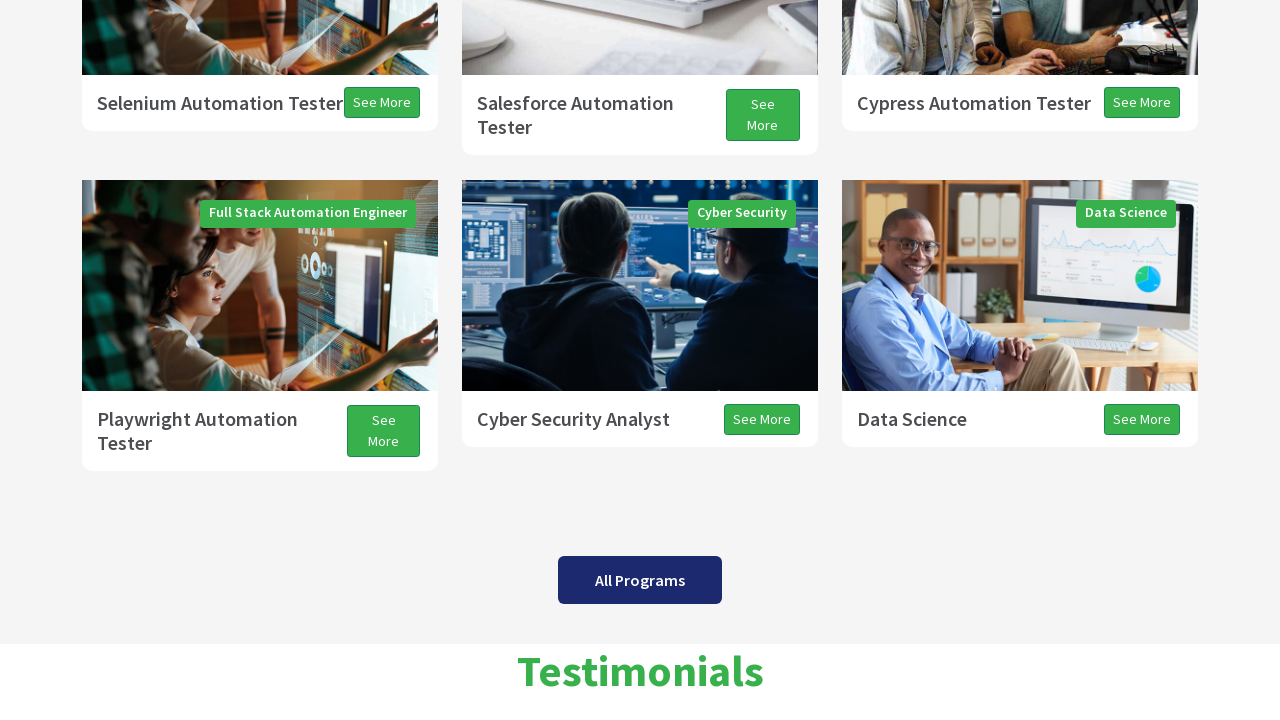

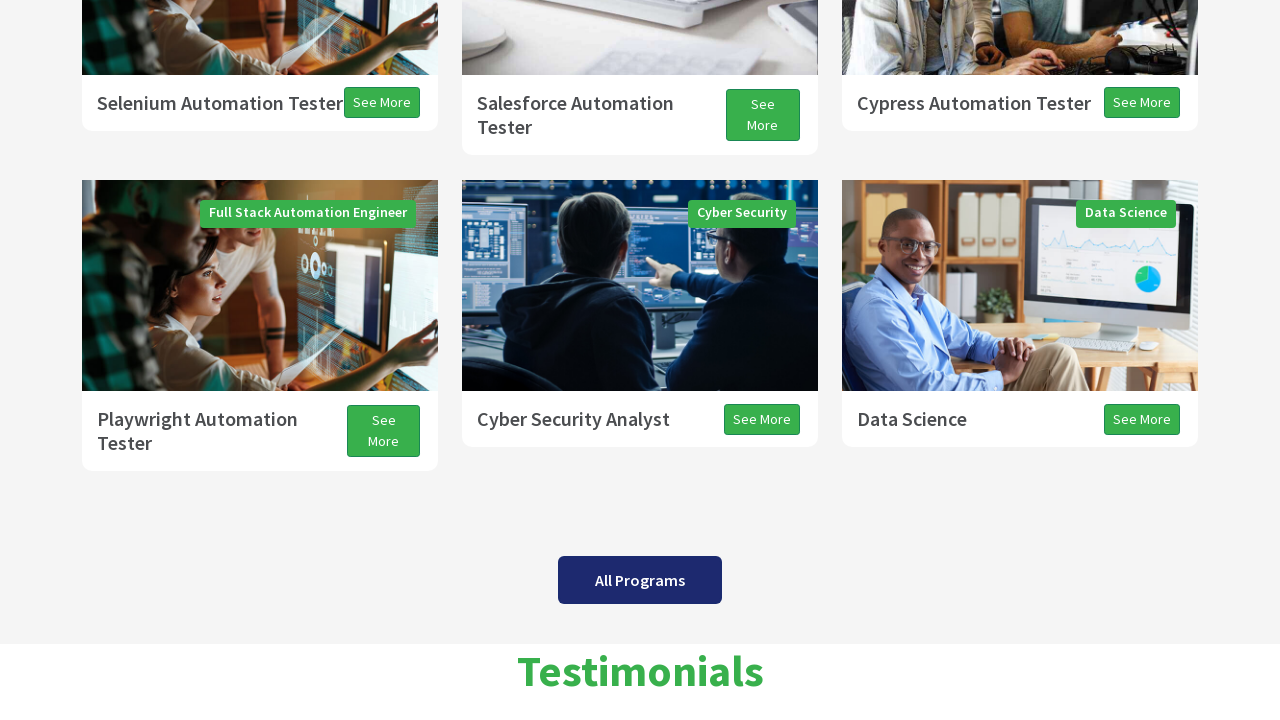